Tests that entered text is trimmed when editing a todo item

Starting URL: https://demo.playwright.dev/todomvc

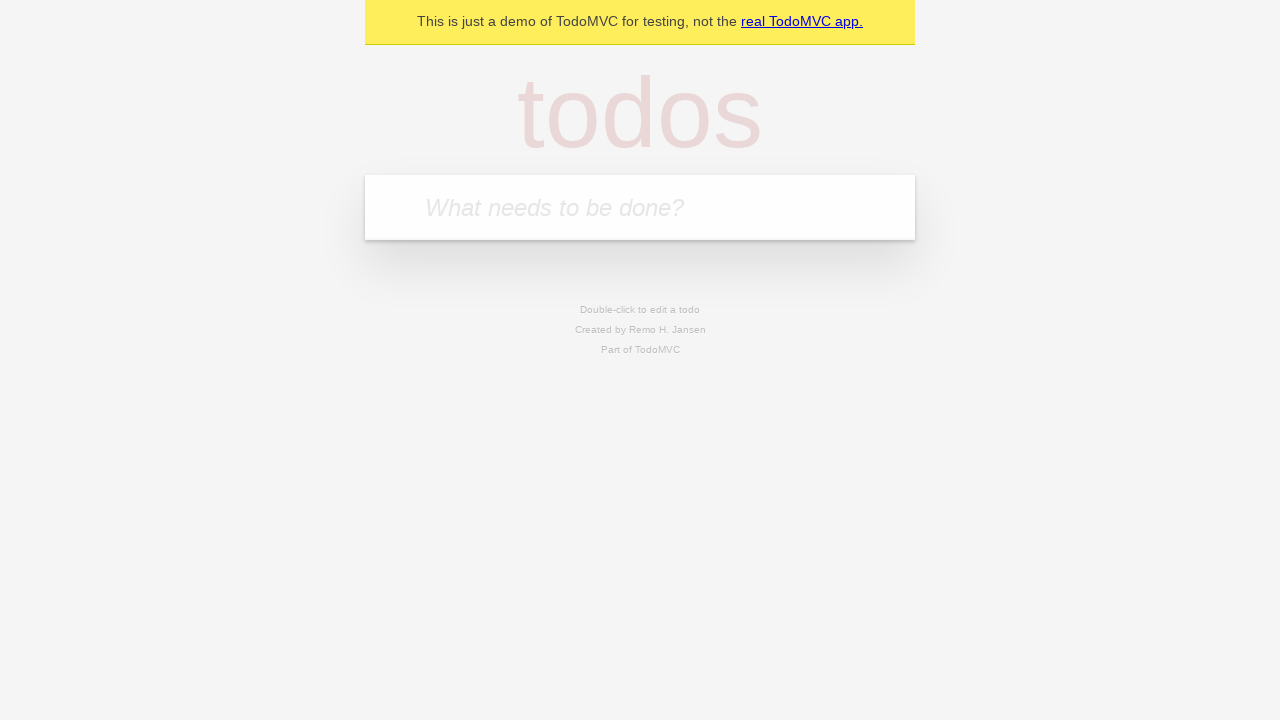

Filled todo input with 'buy some cheese' on internal:attr=[placeholder="What needs to be done?"i]
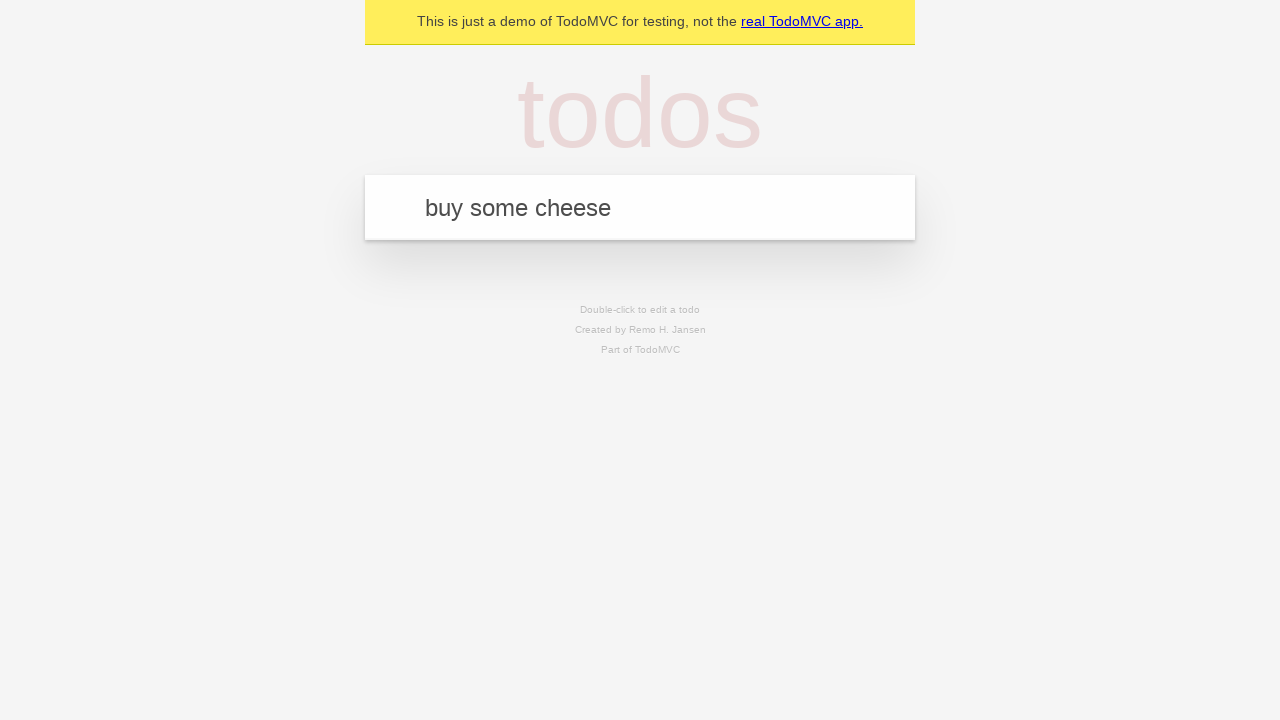

Pressed Enter to create todo 'buy some cheese' on internal:attr=[placeholder="What needs to be done?"i]
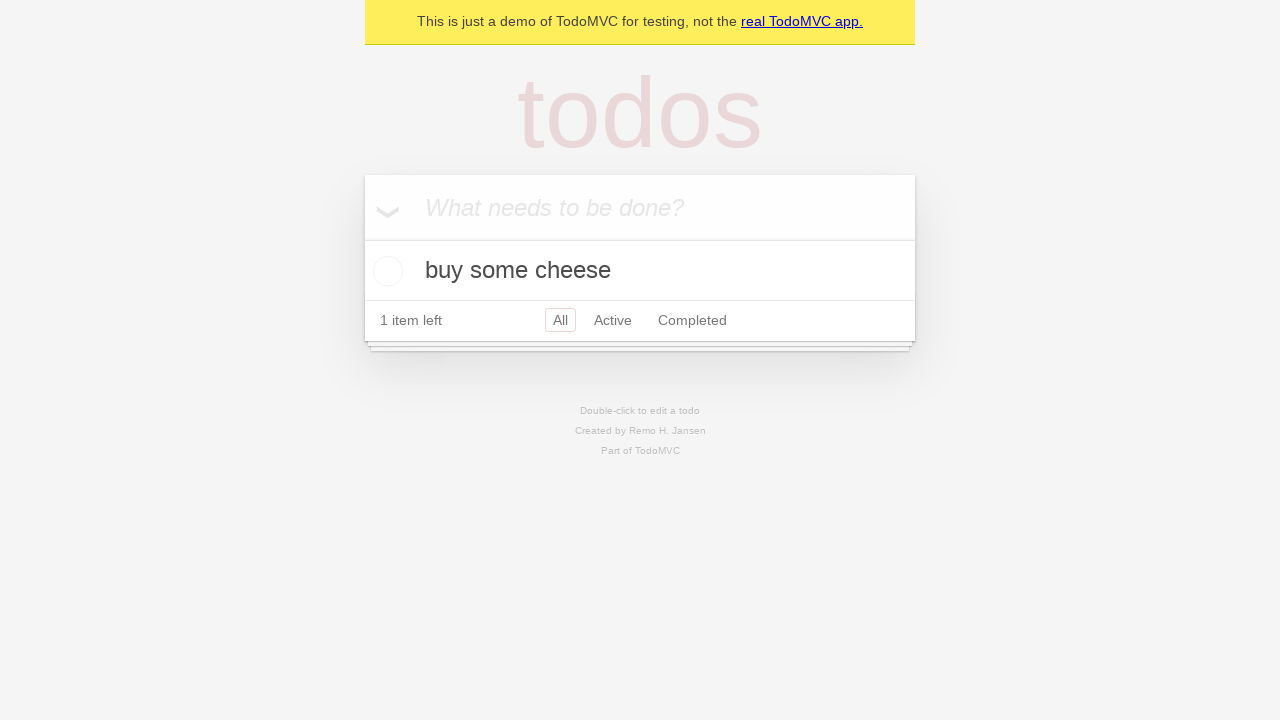

Filled todo input with 'feed the cat' on internal:attr=[placeholder="What needs to be done?"i]
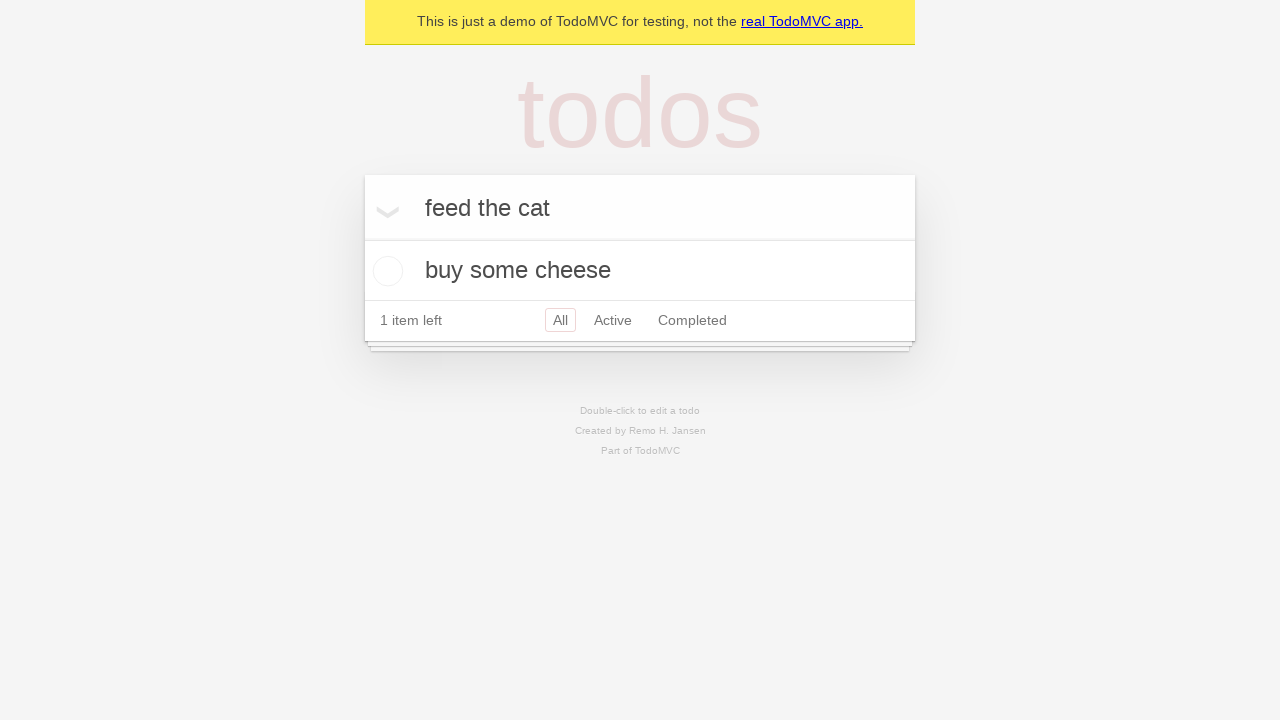

Pressed Enter to create todo 'feed the cat' on internal:attr=[placeholder="What needs to be done?"i]
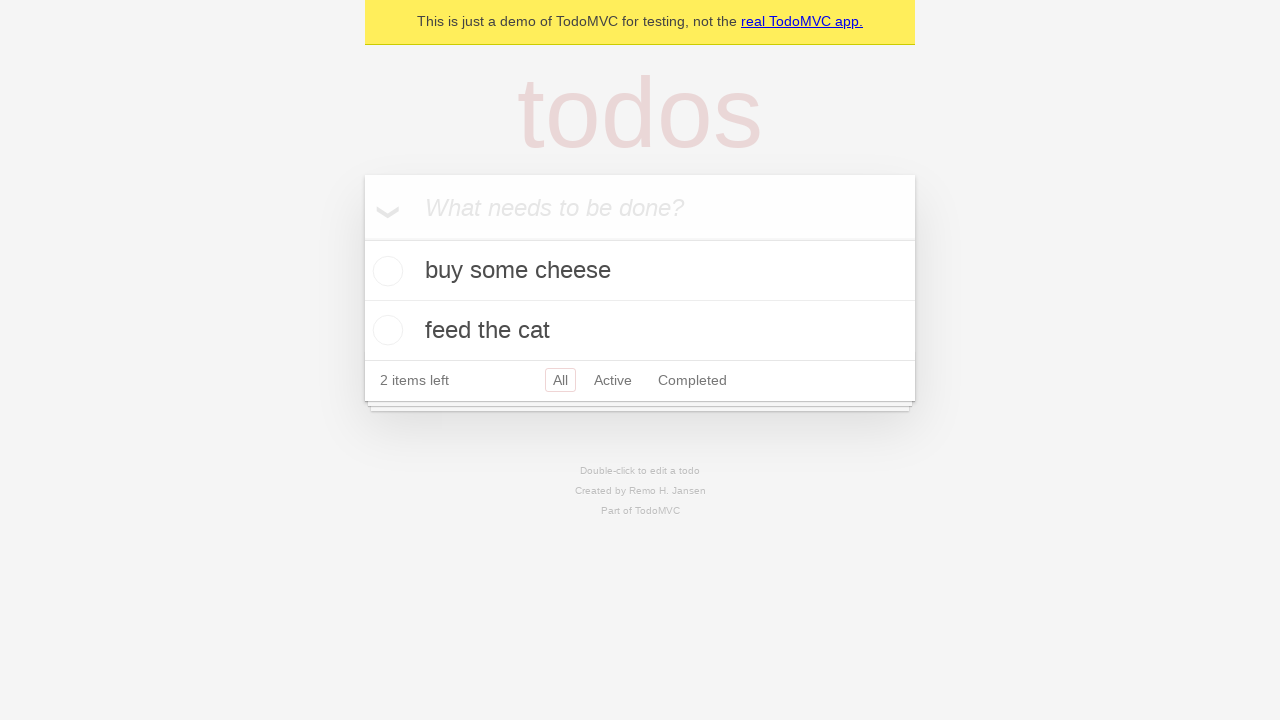

Filled todo input with 'book a doctors appointment' on internal:attr=[placeholder="What needs to be done?"i]
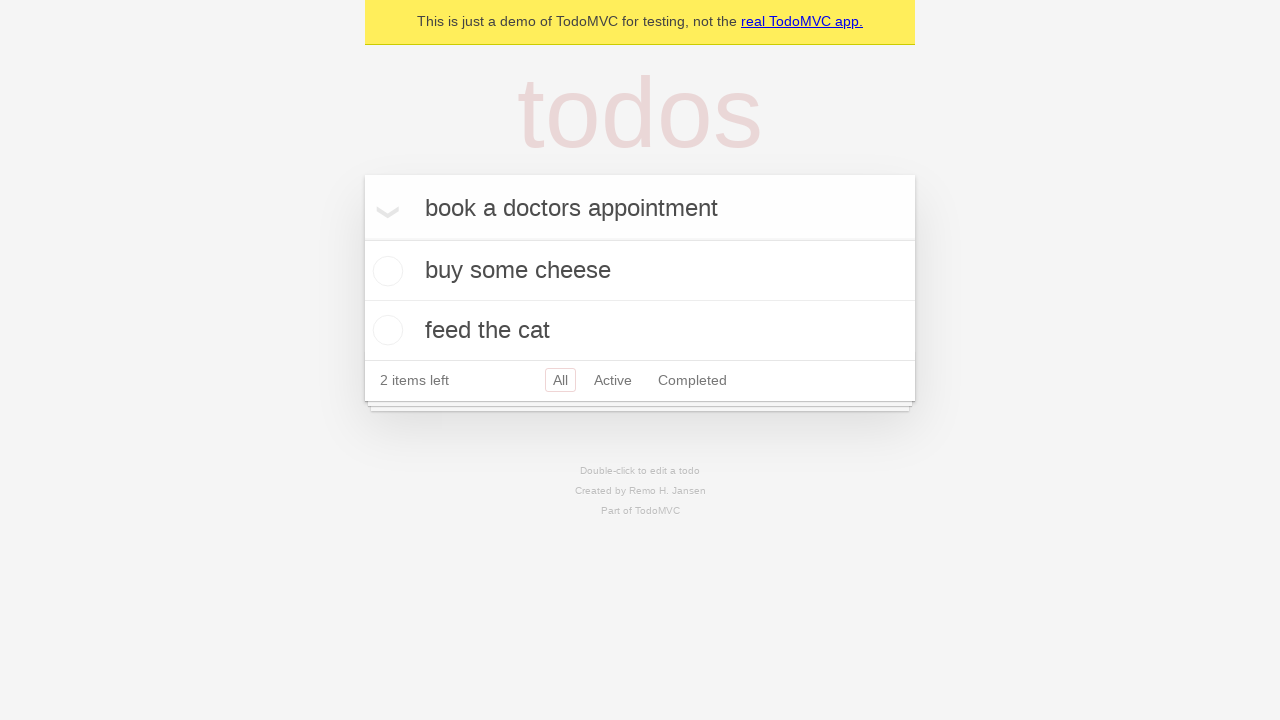

Pressed Enter to create todo 'book a doctors appointment' on internal:attr=[placeholder="What needs to be done?"i]
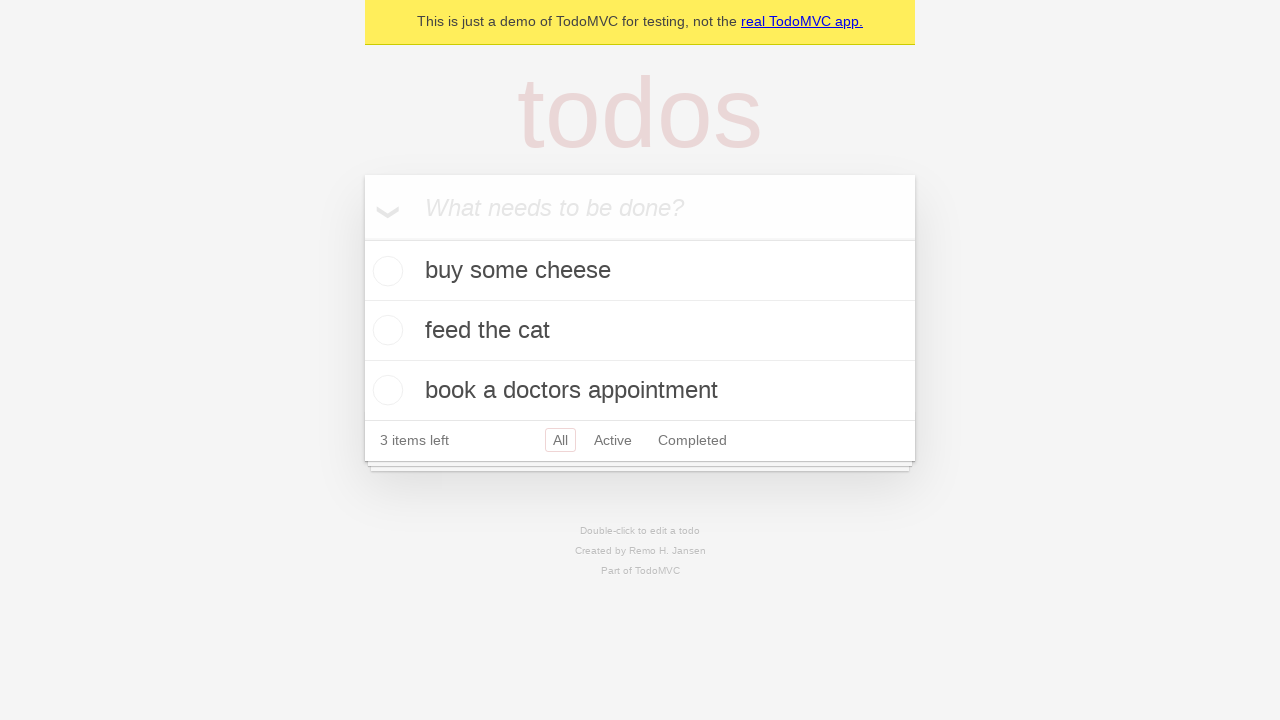

All three todo items loaded and visible
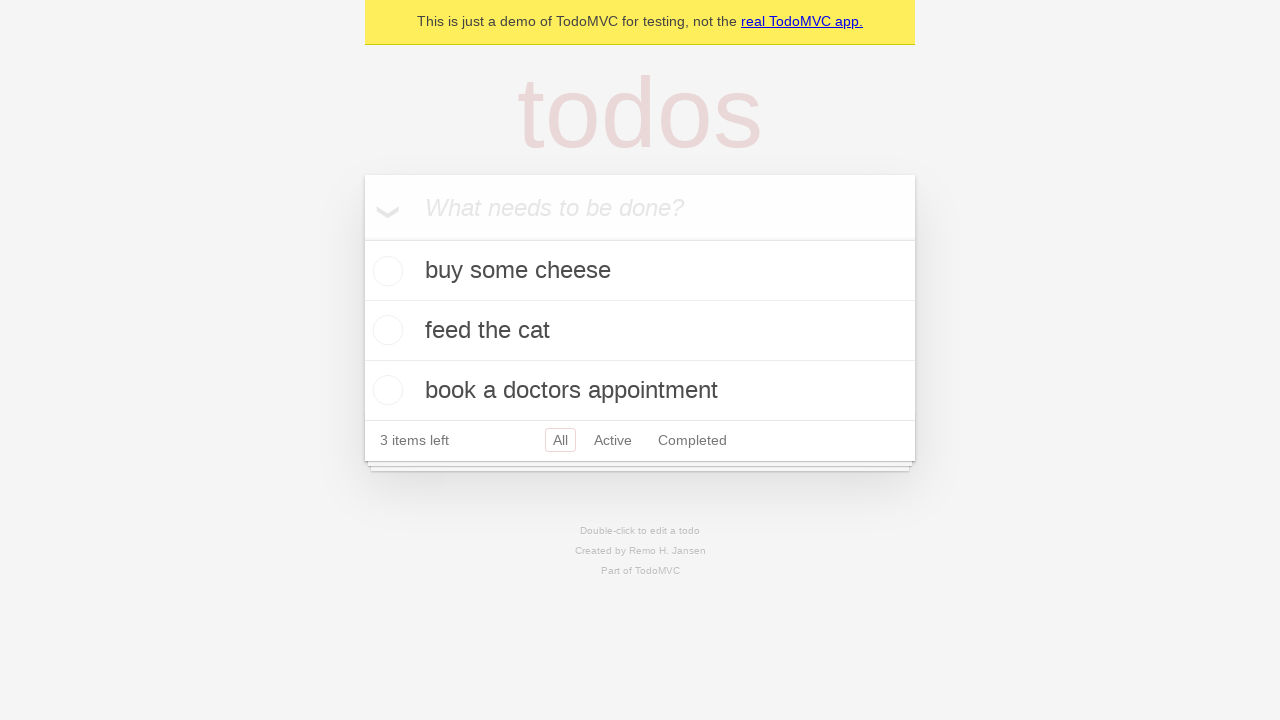

Double-clicked on second todo item to enter edit mode at (640, 331) on [data-testid='todo-item'] >> nth=1
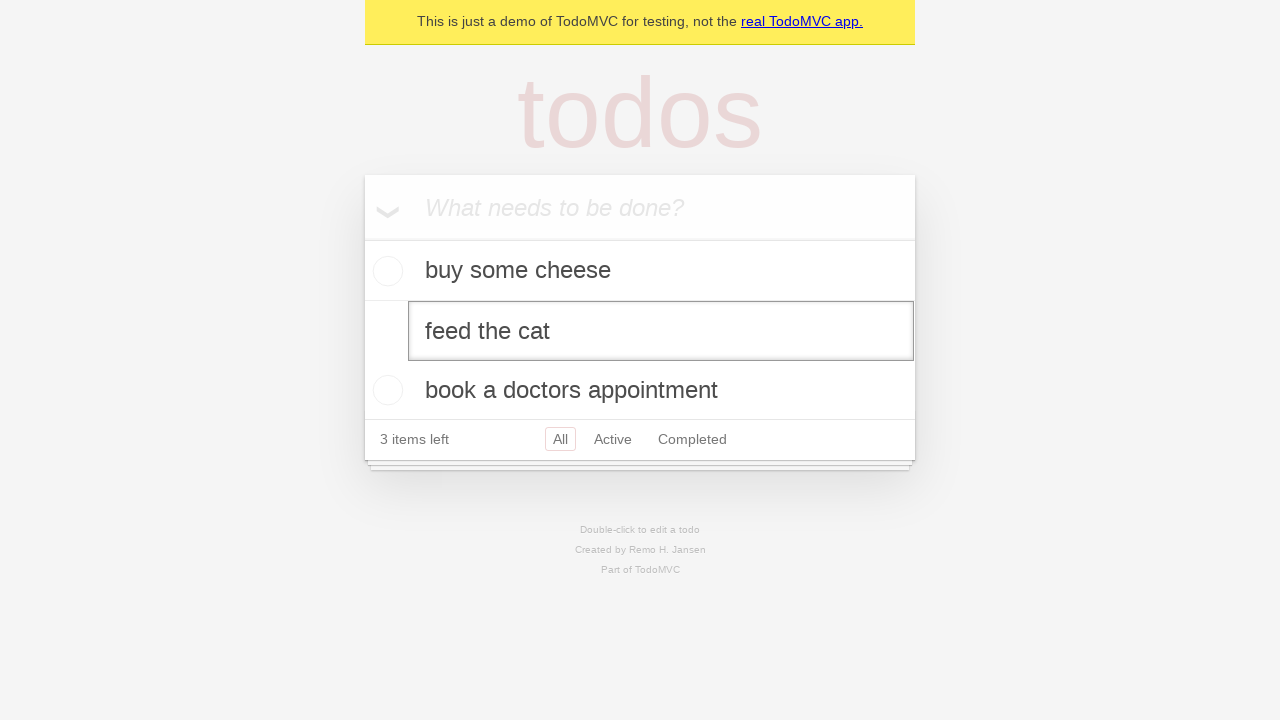

Filled edit field with text containing leading and trailing whitespace on [data-testid='todo-item'] >> nth=1 >> internal:role=textbox[name="Edit"i]
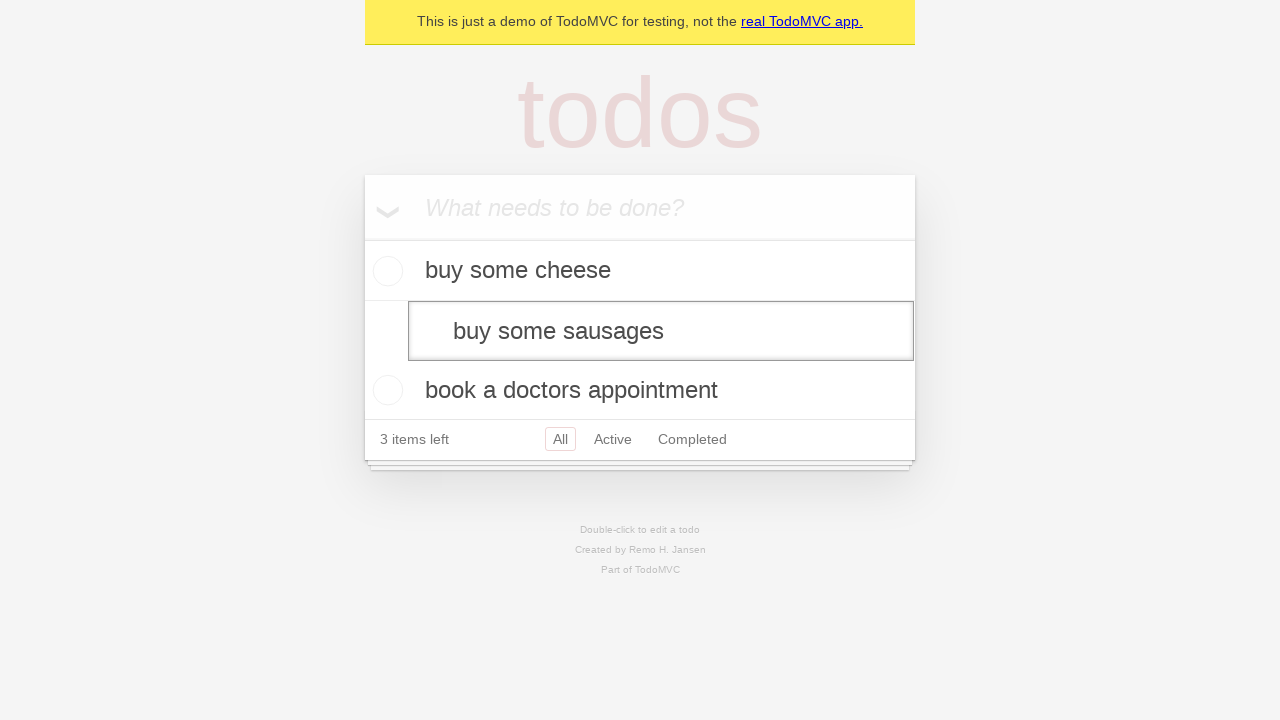

Pressed Enter to confirm edit - text should be trimmed on [data-testid='todo-item'] >> nth=1 >> internal:role=textbox[name="Edit"i]
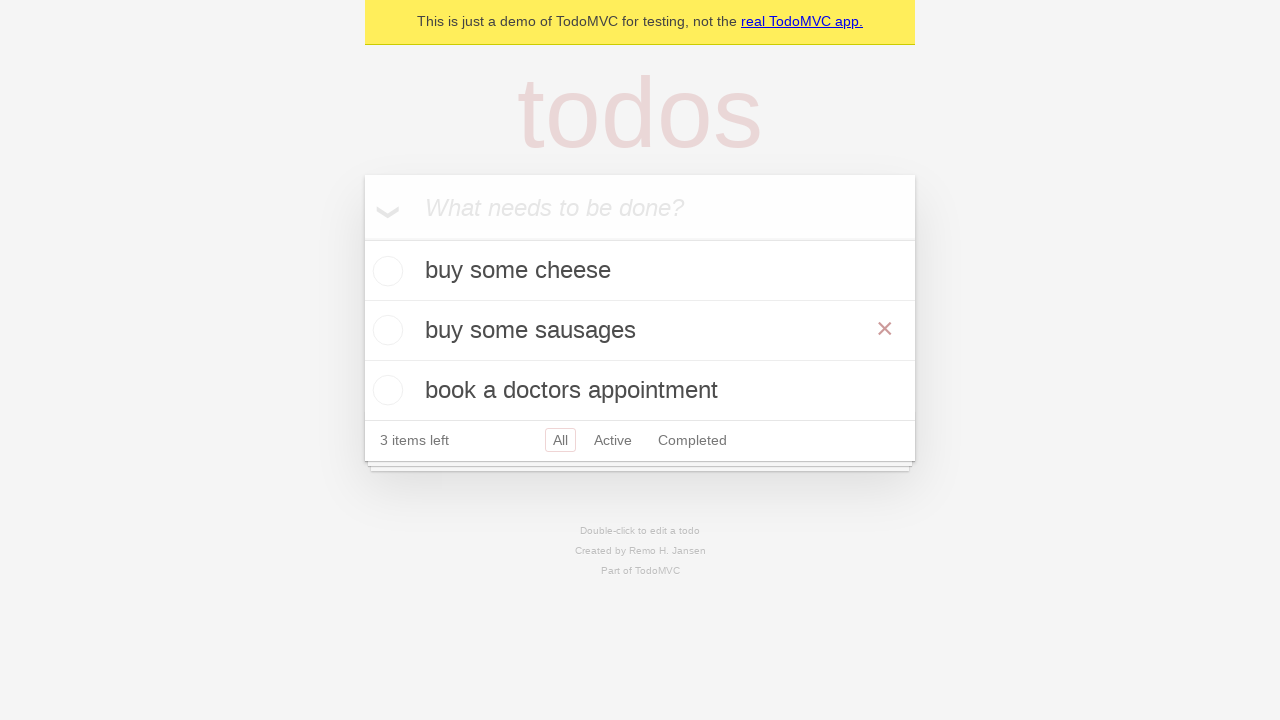

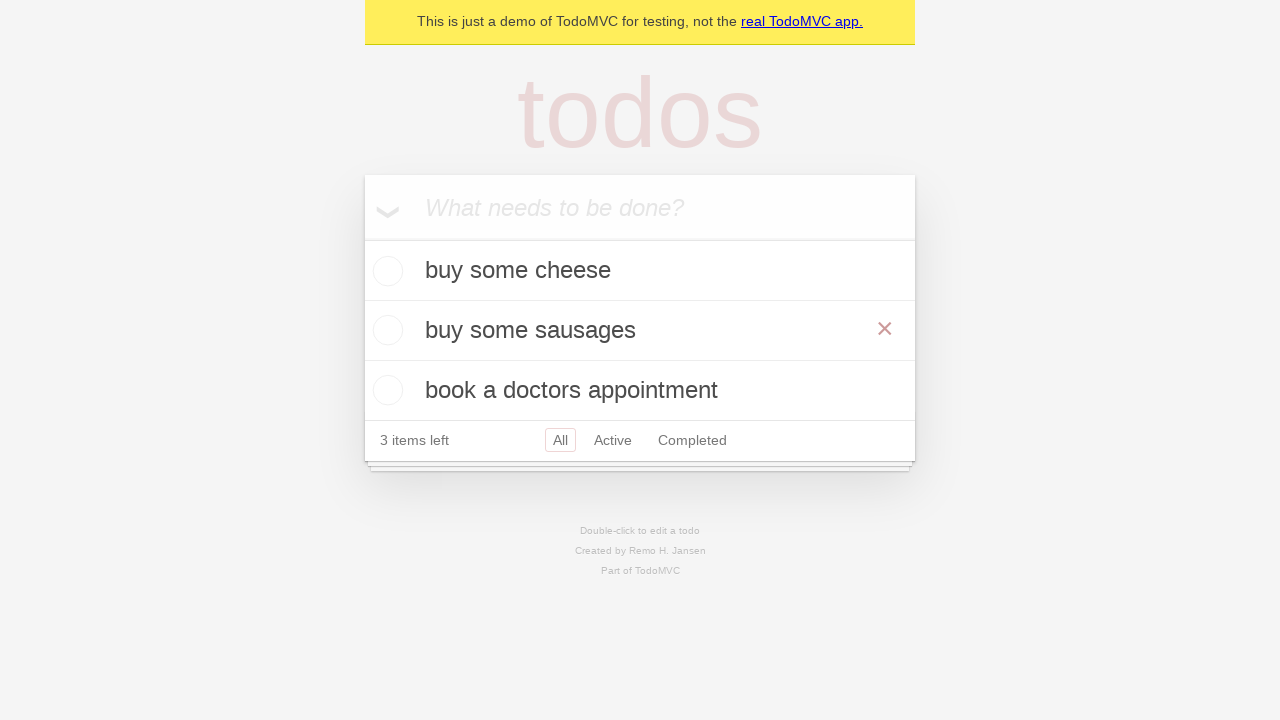